Clicks the Moved link and verifies the response message shows status 301

Starting URL: https://demoqa.com/links

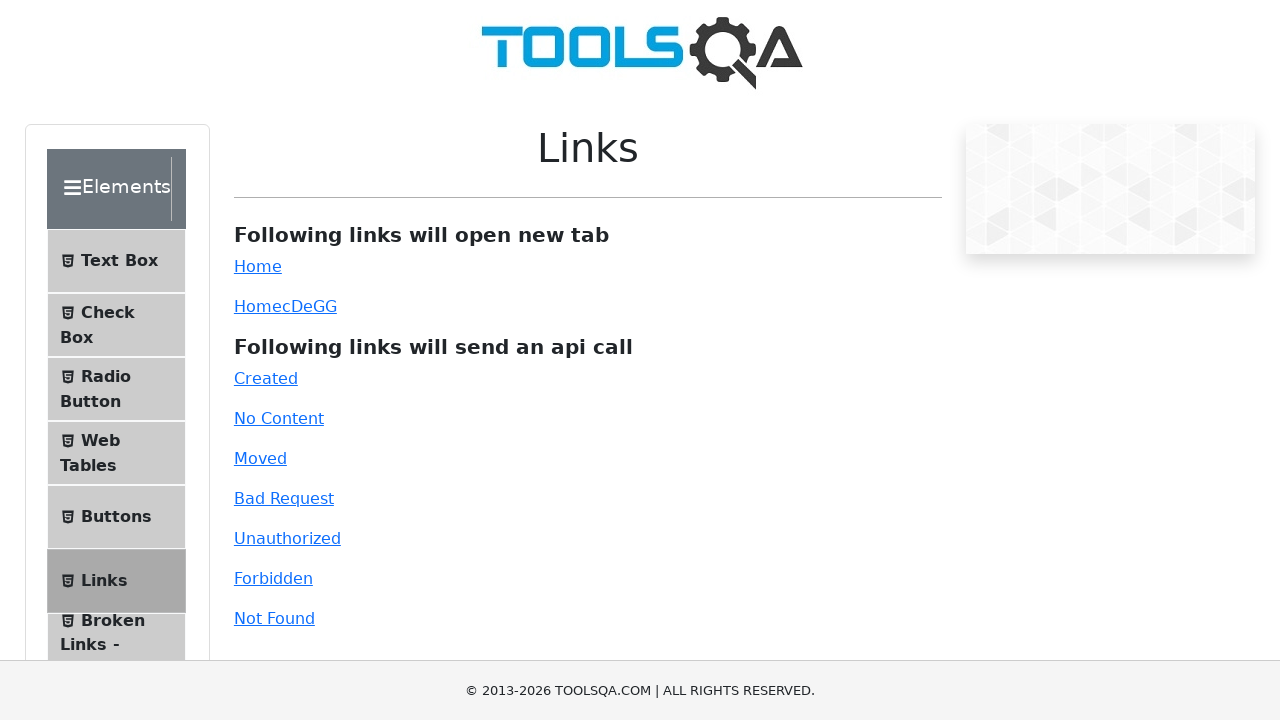

Scrolled to the Moved link
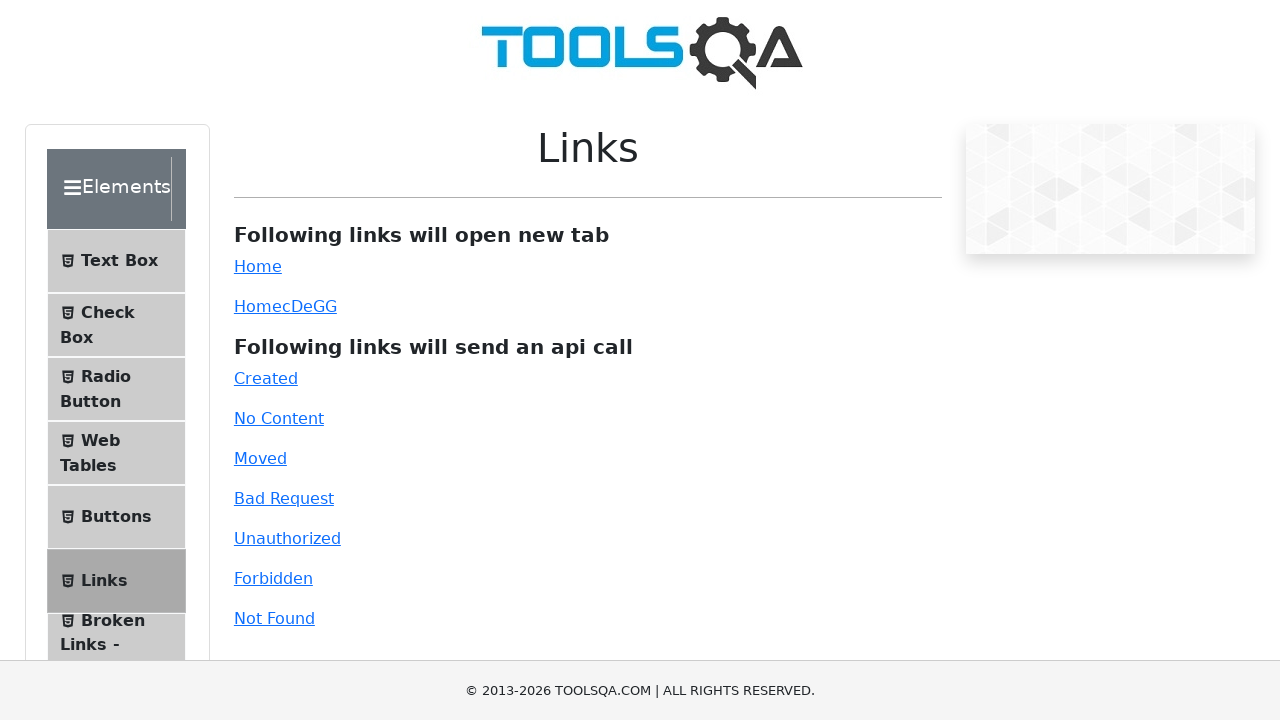

Clicked the Moved link at (260, 458) on #moved
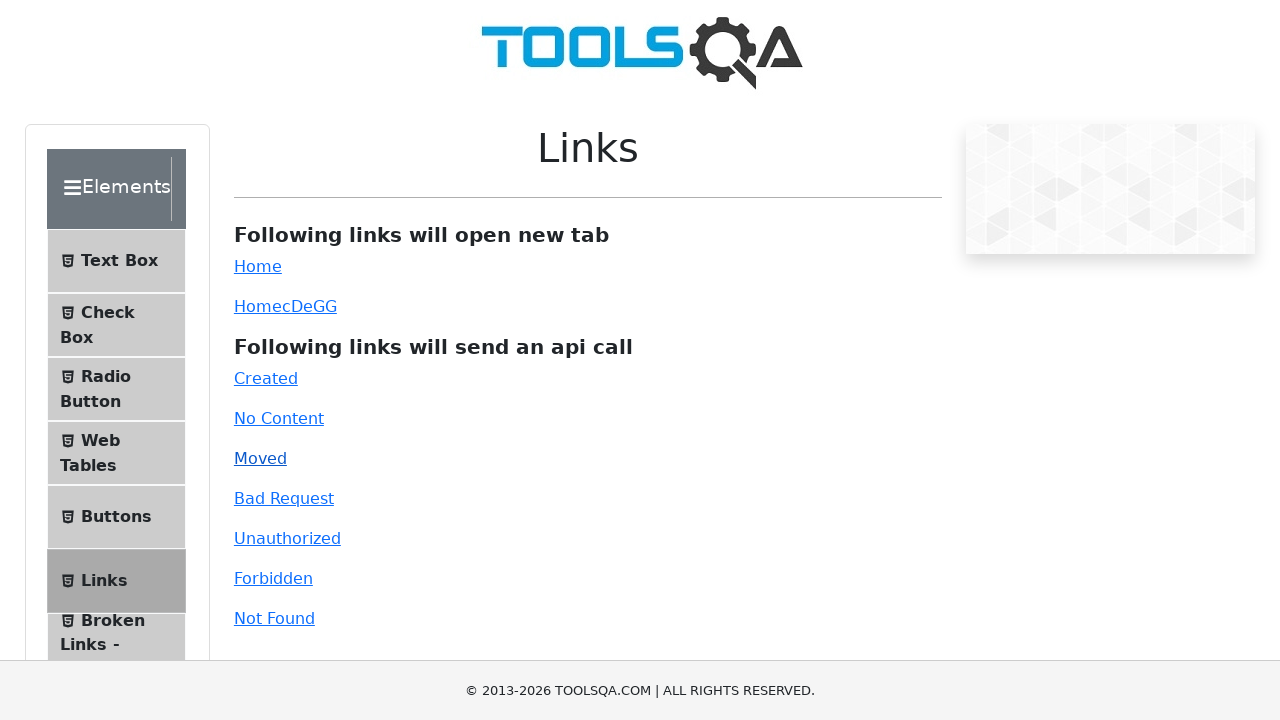

Response message appeared
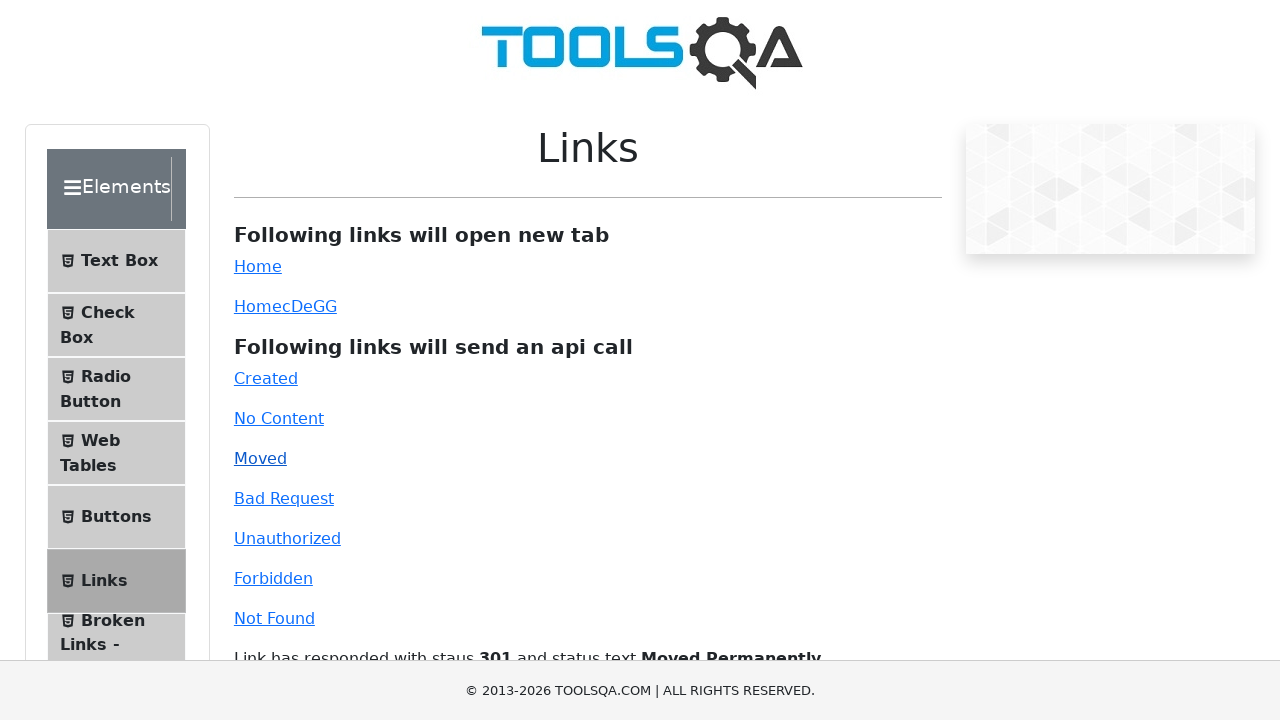

Retrieved response message text
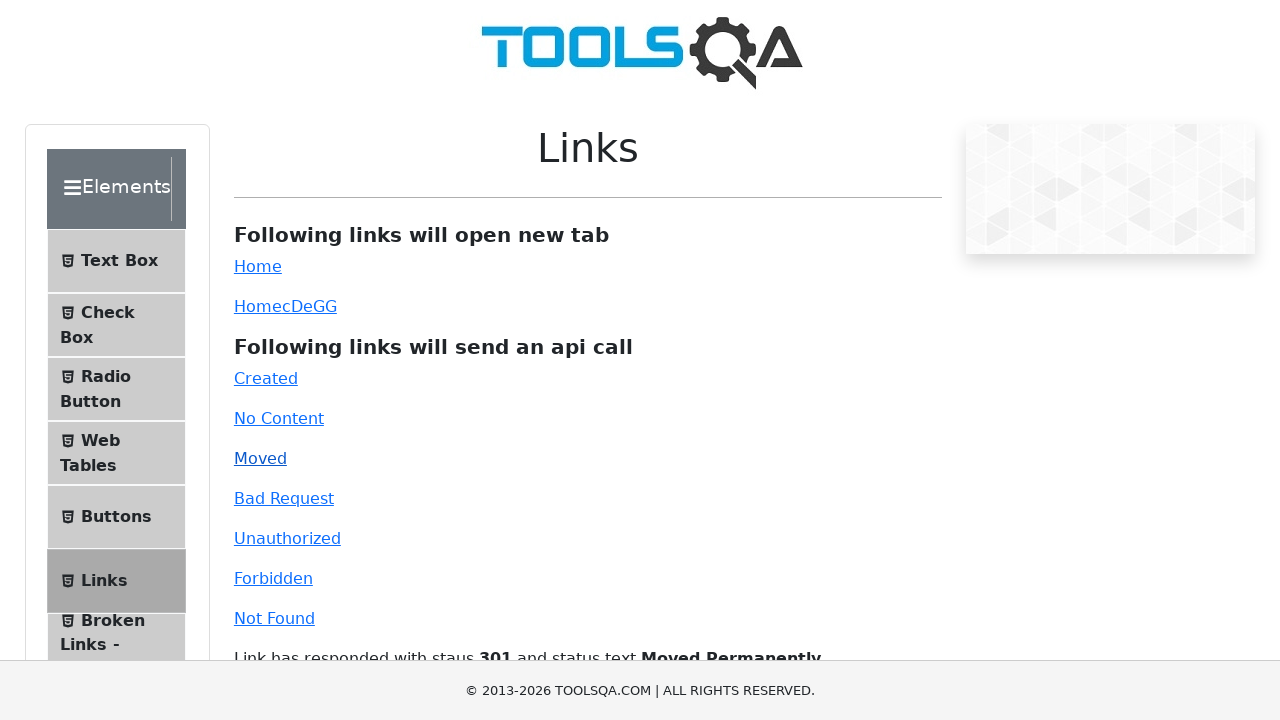

Verified response contains status 301 and 'Moved Permanently' message
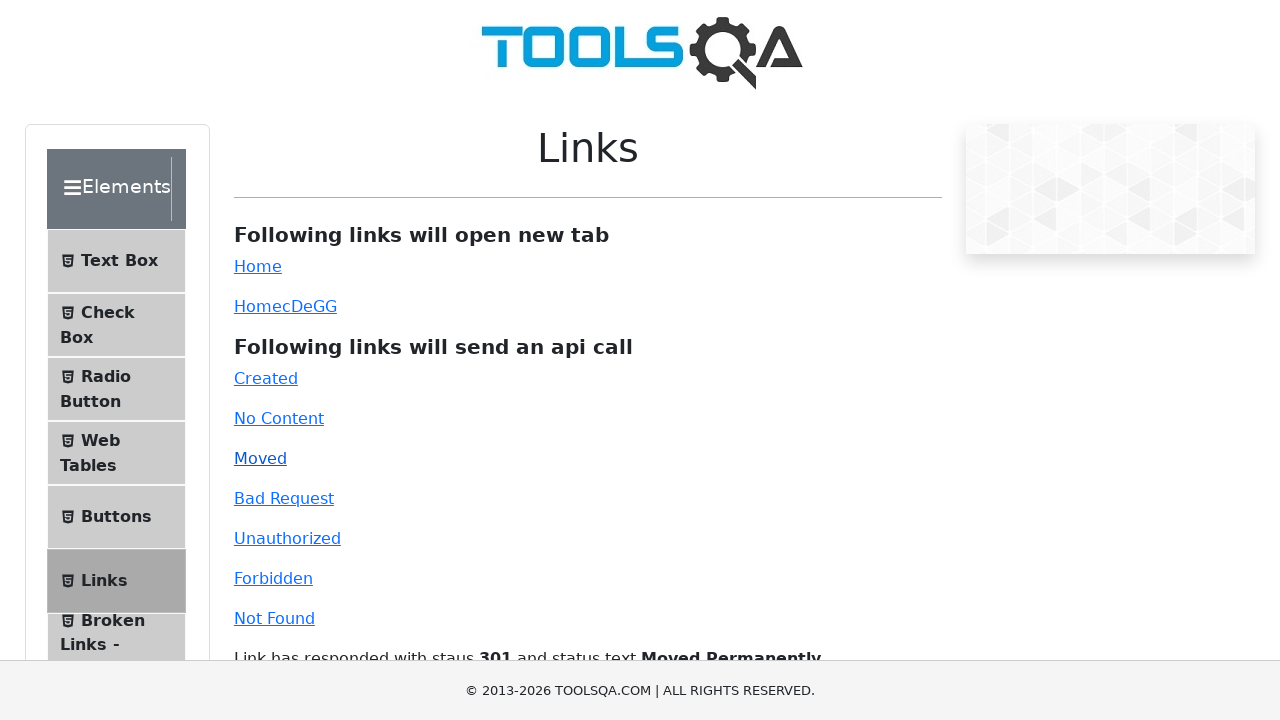

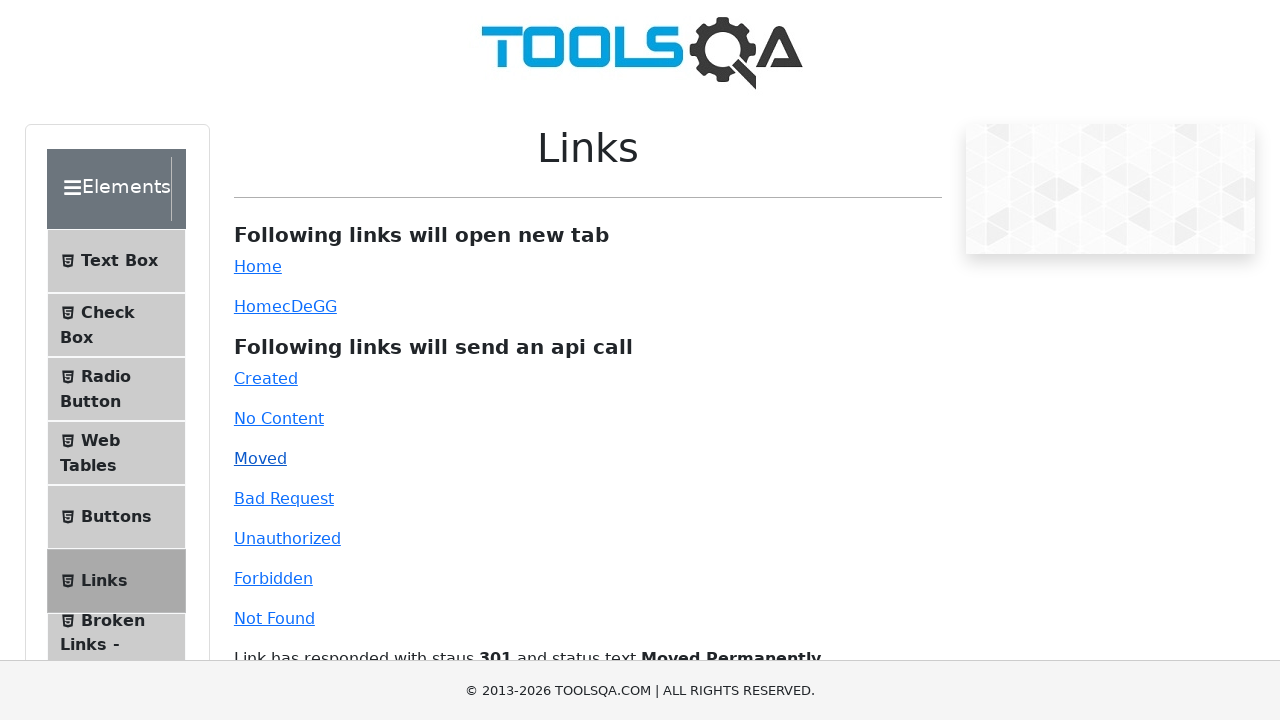